Tests text field input functionality by filling various form fields including email, address, password, and full name on a practice form page

Starting URL: https://www.tutorialspoint.com/selenium/practice/text-box.php

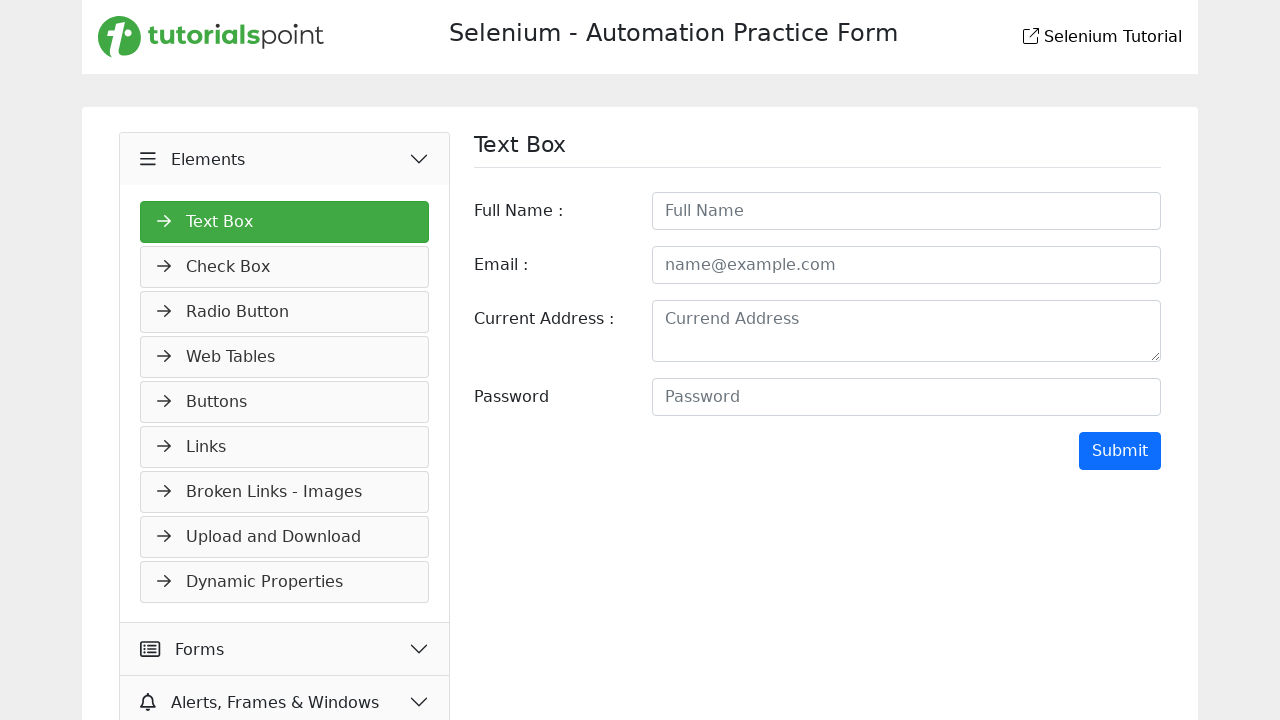

Filled email field with 'marco.rivera@example.com' on xpath=//input[@id='email']
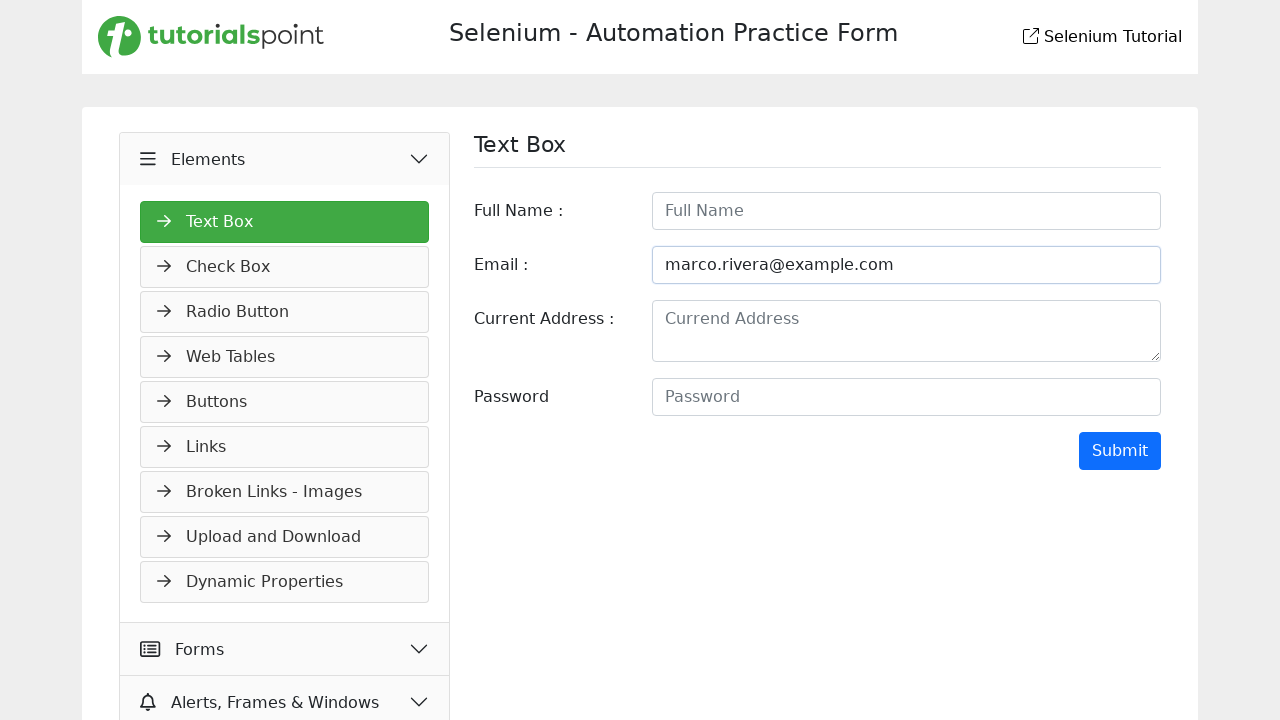

Filled address field with 'Amsterdam, Netherlands' on xpath=//textarea[@id='address']
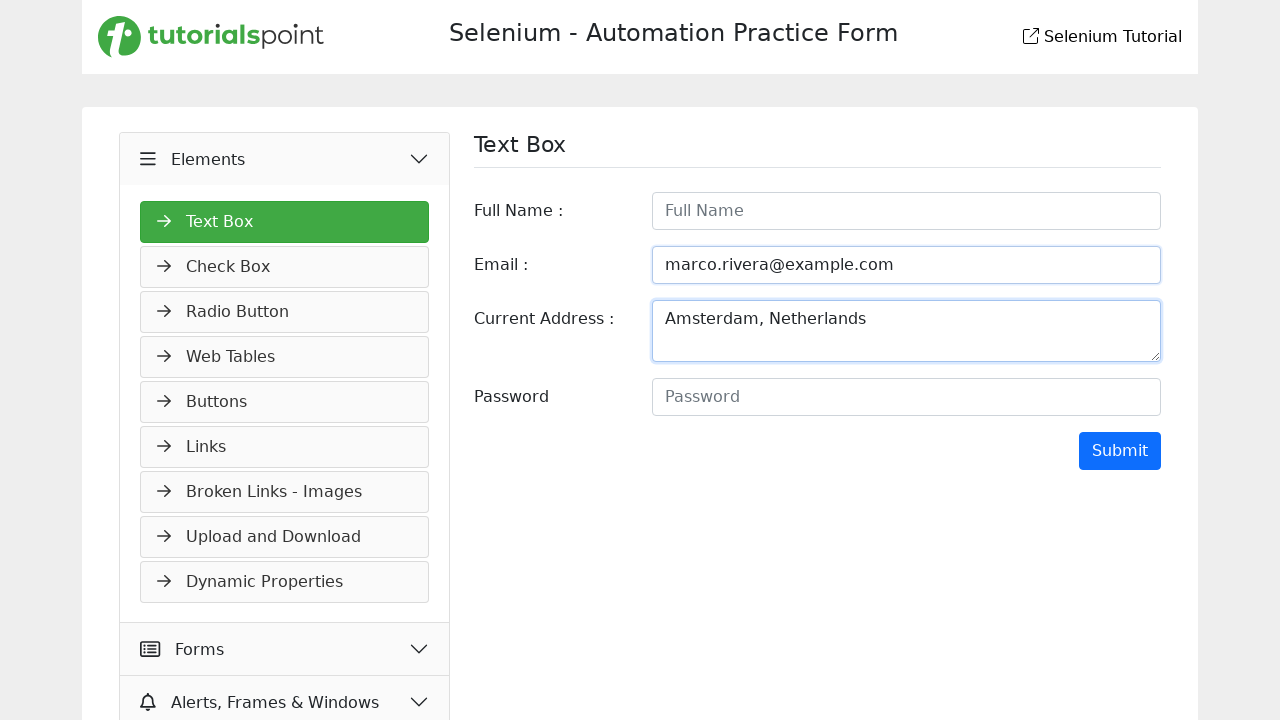

Filled password field with 'securePass456' on xpath=//input[@id='password']
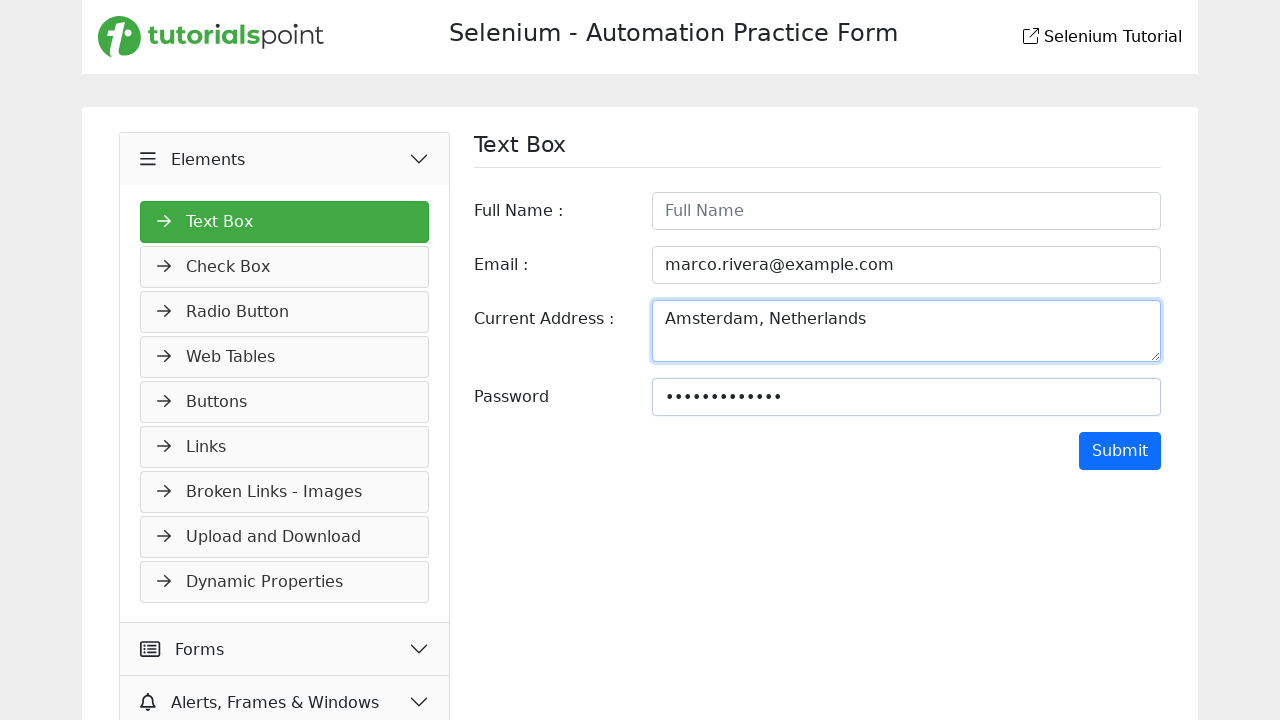

Filled full name field with 'Marco Rivera' on internal:attr=[placeholder="Full Name"i]
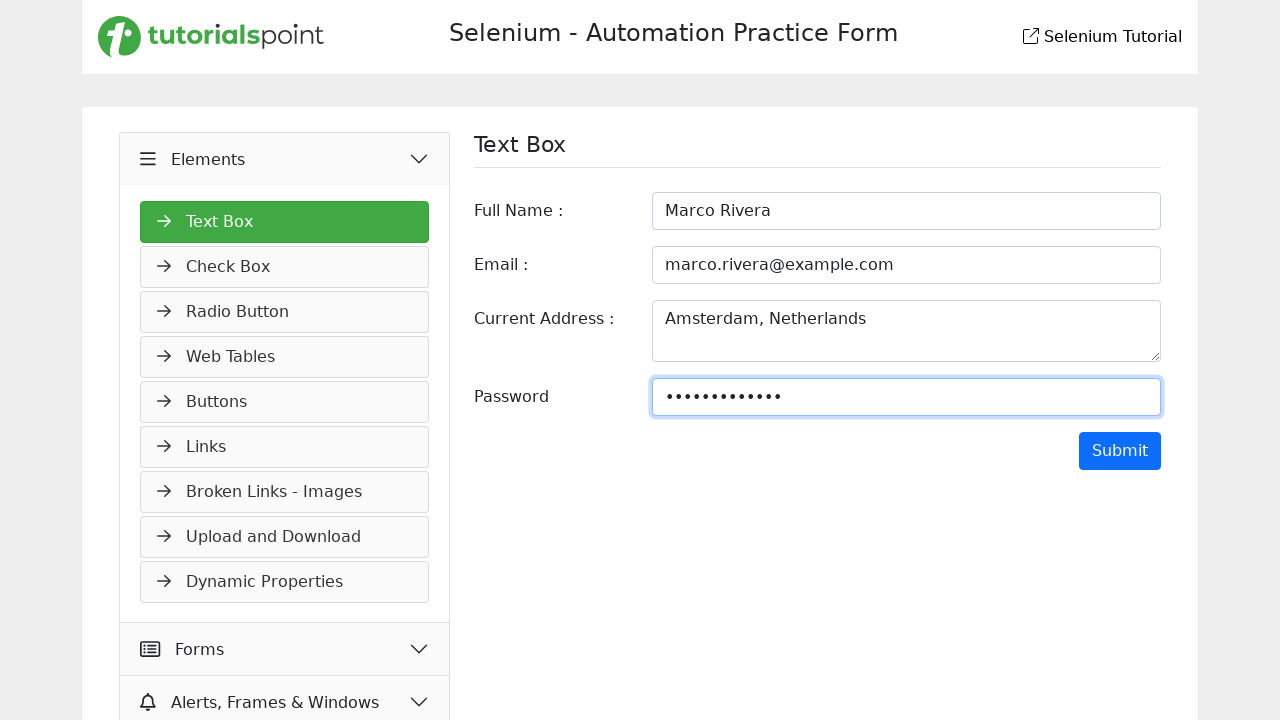

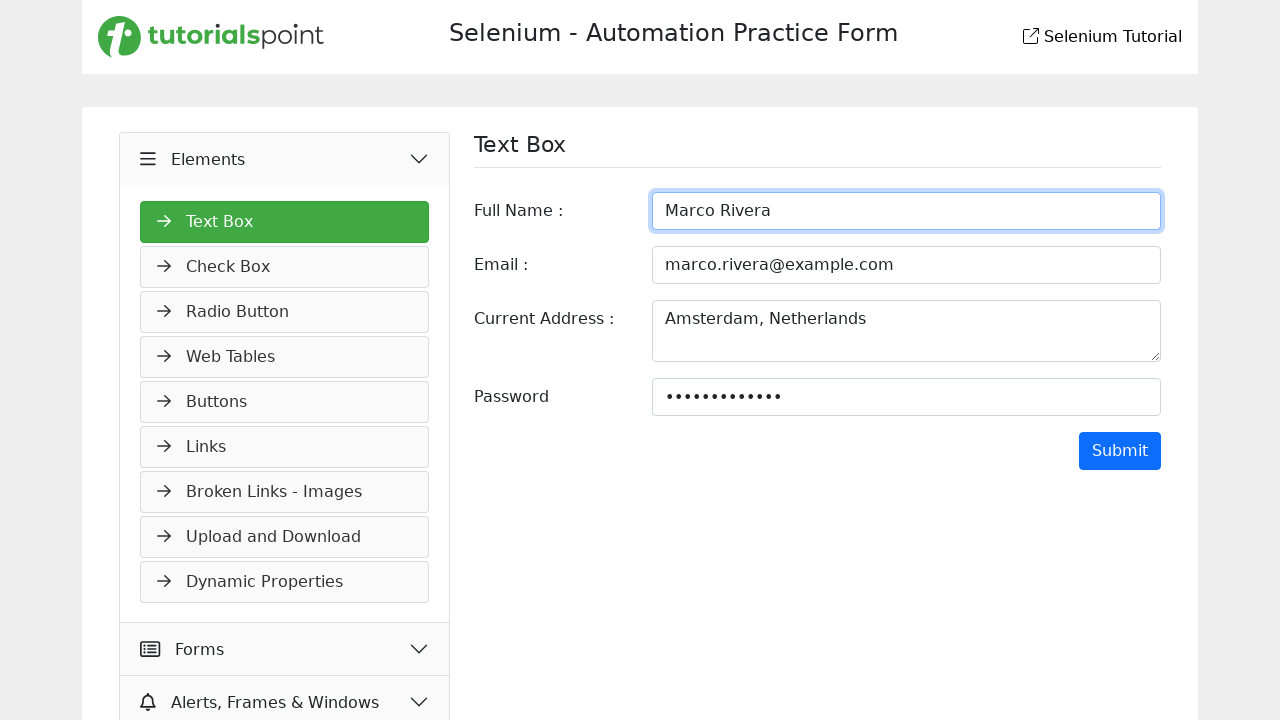